Tests data persistence by creating todos, marking one complete, and reloading the page.

Starting URL: https://demo.playwright.dev/todomvc

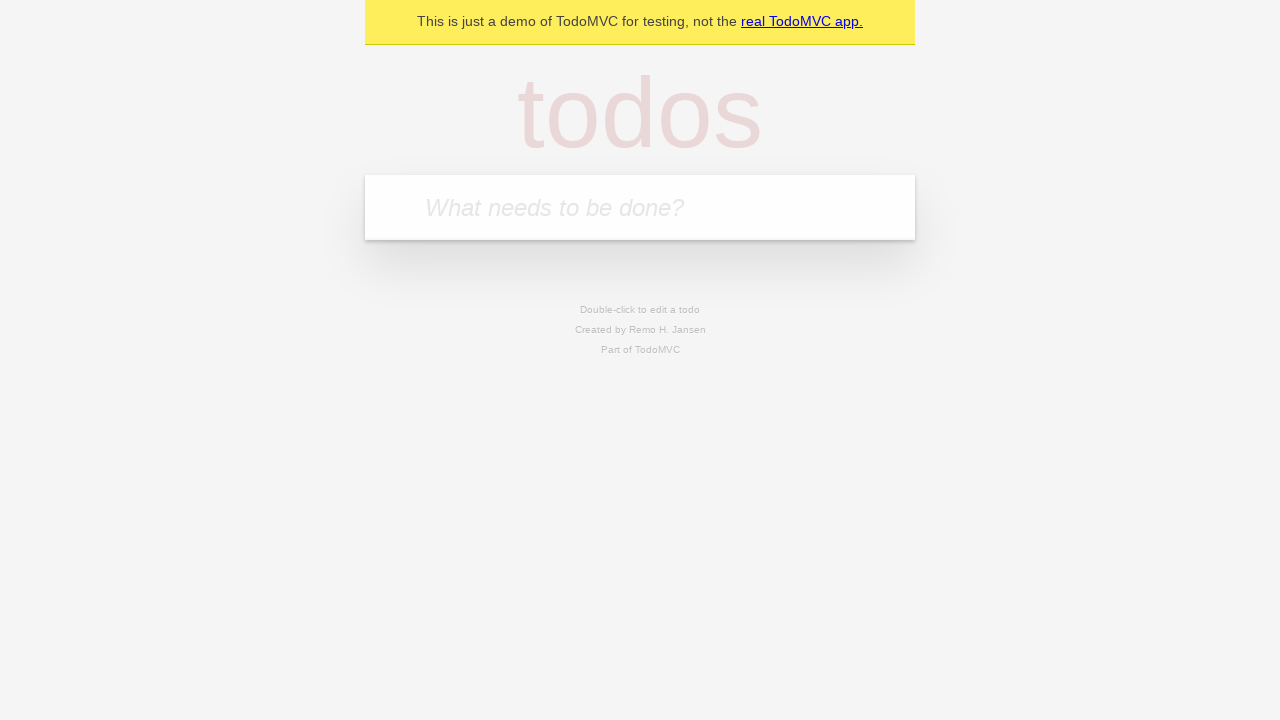

Filled todo input with 'buy some cheese' on internal:attr=[placeholder="What needs to be done?"i]
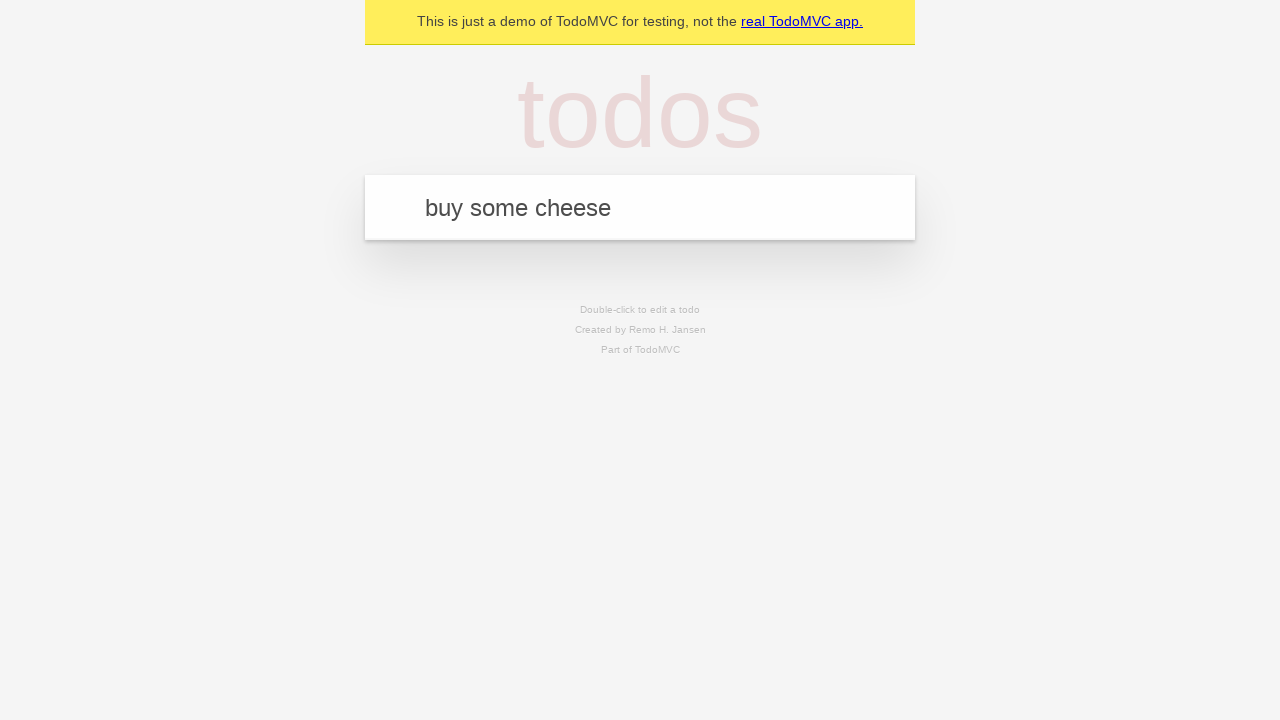

Pressed Enter to create todo 'buy some cheese' on internal:attr=[placeholder="What needs to be done?"i]
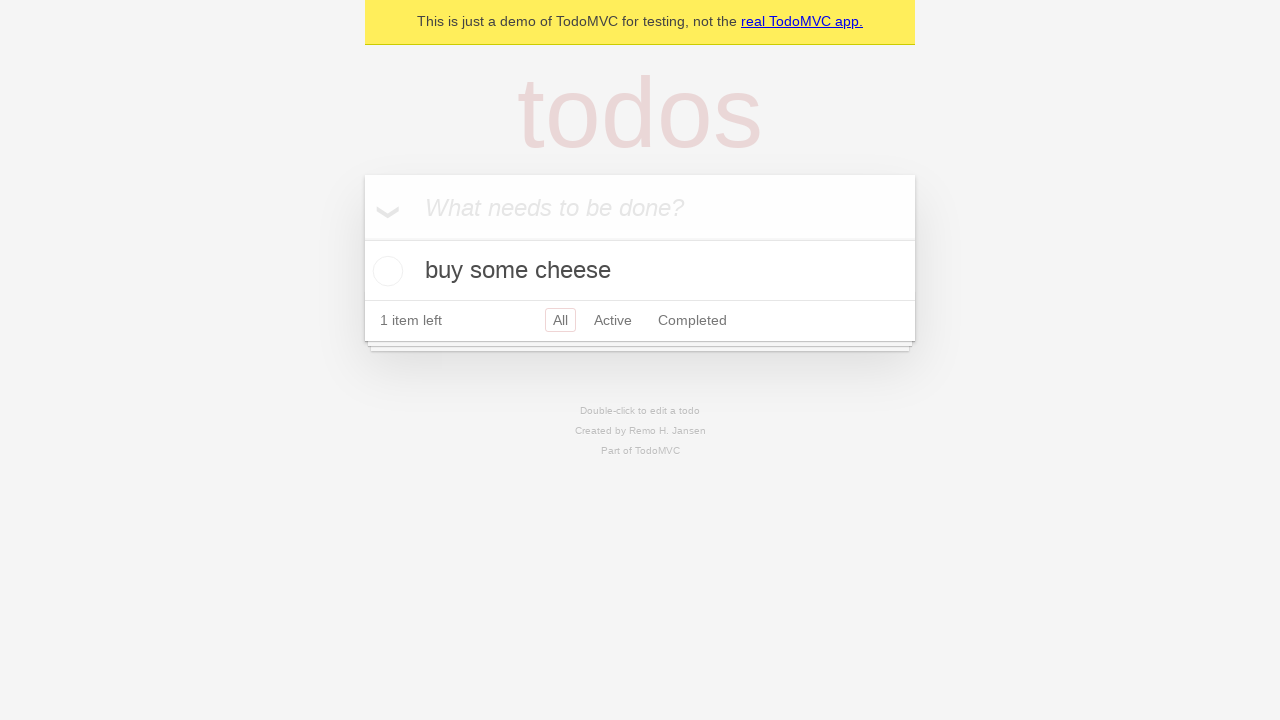

Filled todo input with 'feed the cat' on internal:attr=[placeholder="What needs to be done?"i]
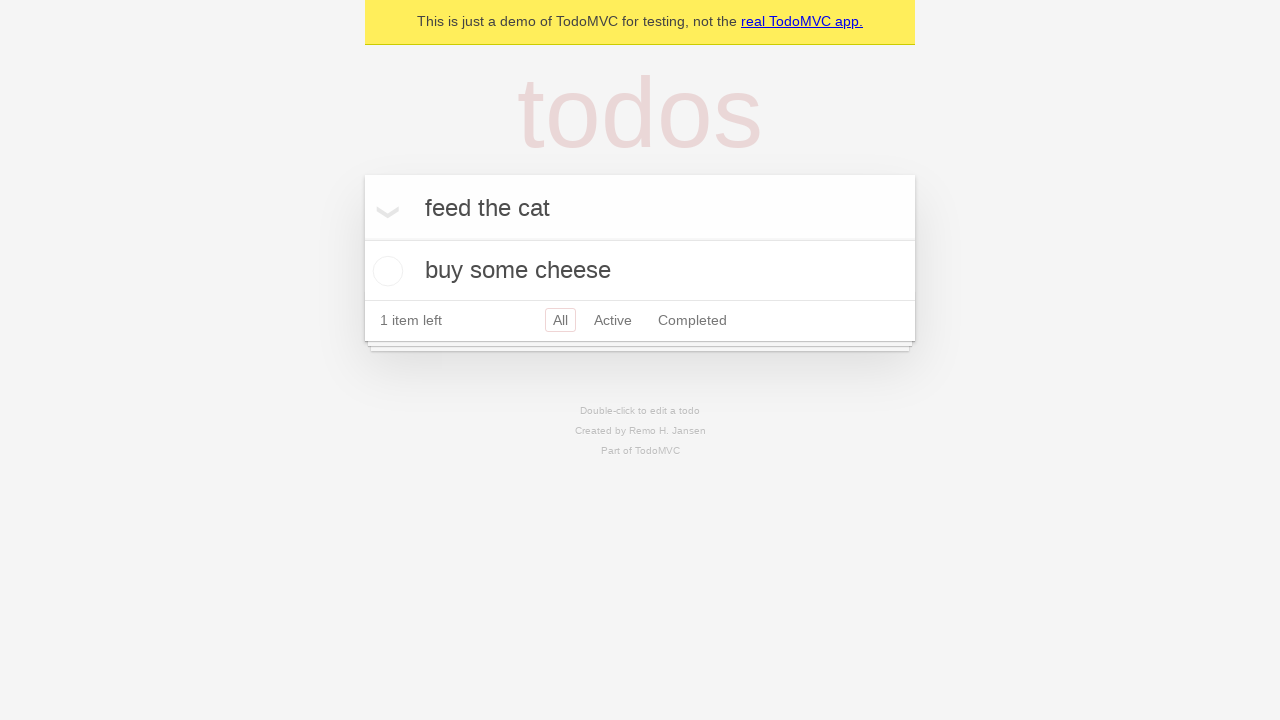

Pressed Enter to create todo 'feed the cat' on internal:attr=[placeholder="What needs to be done?"i]
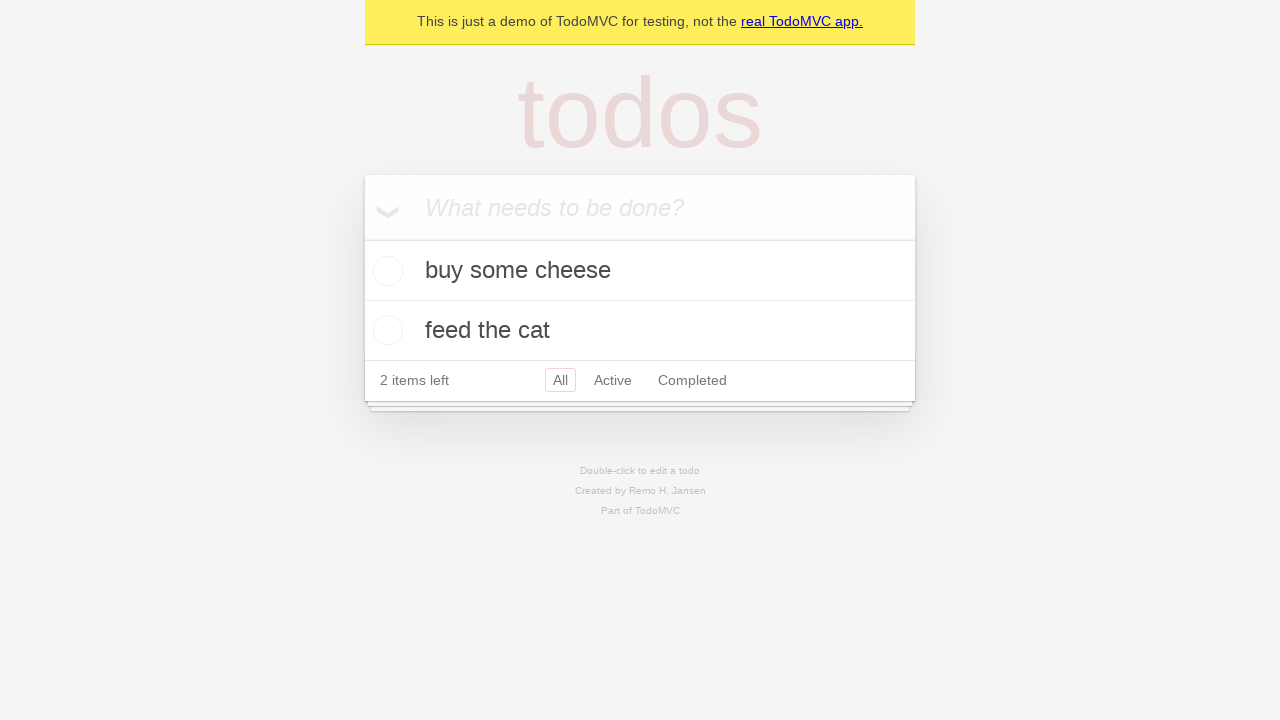

Located all todo items
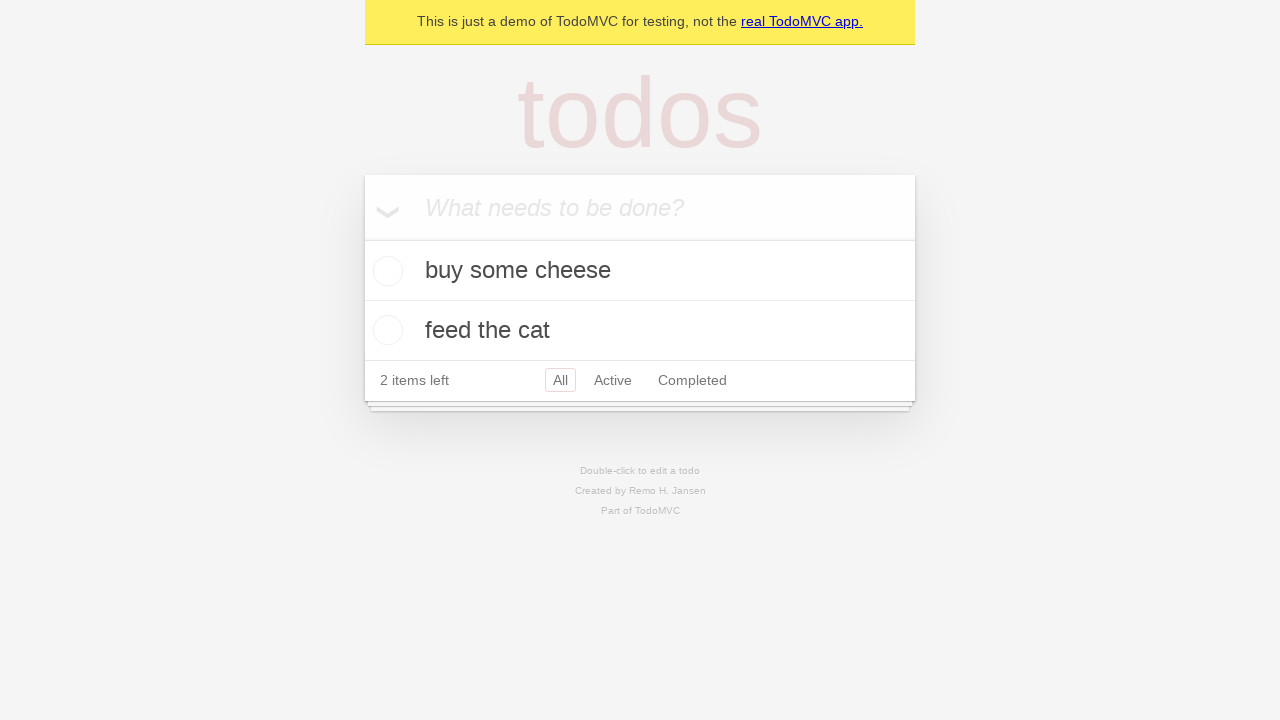

Located checkbox for first todo
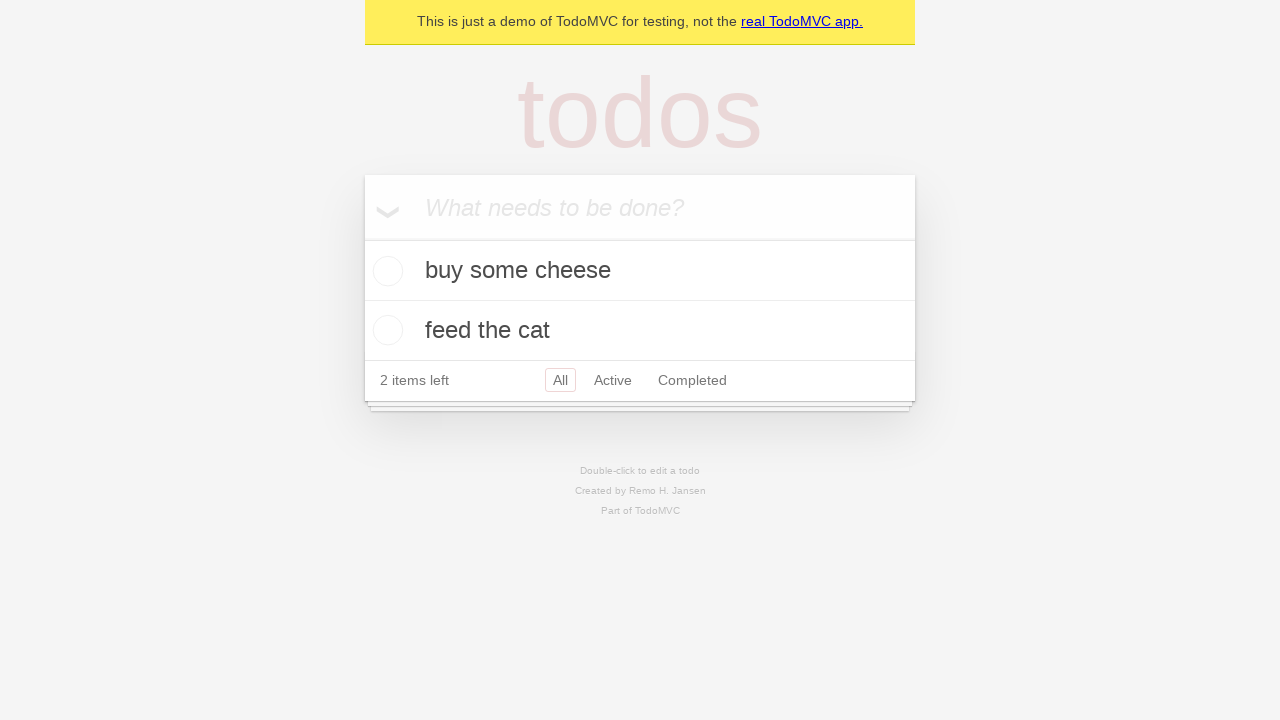

Marked first todo as complete at (385, 271) on internal:testid=[data-testid="todo-item"s] >> nth=0 >> internal:role=checkbox
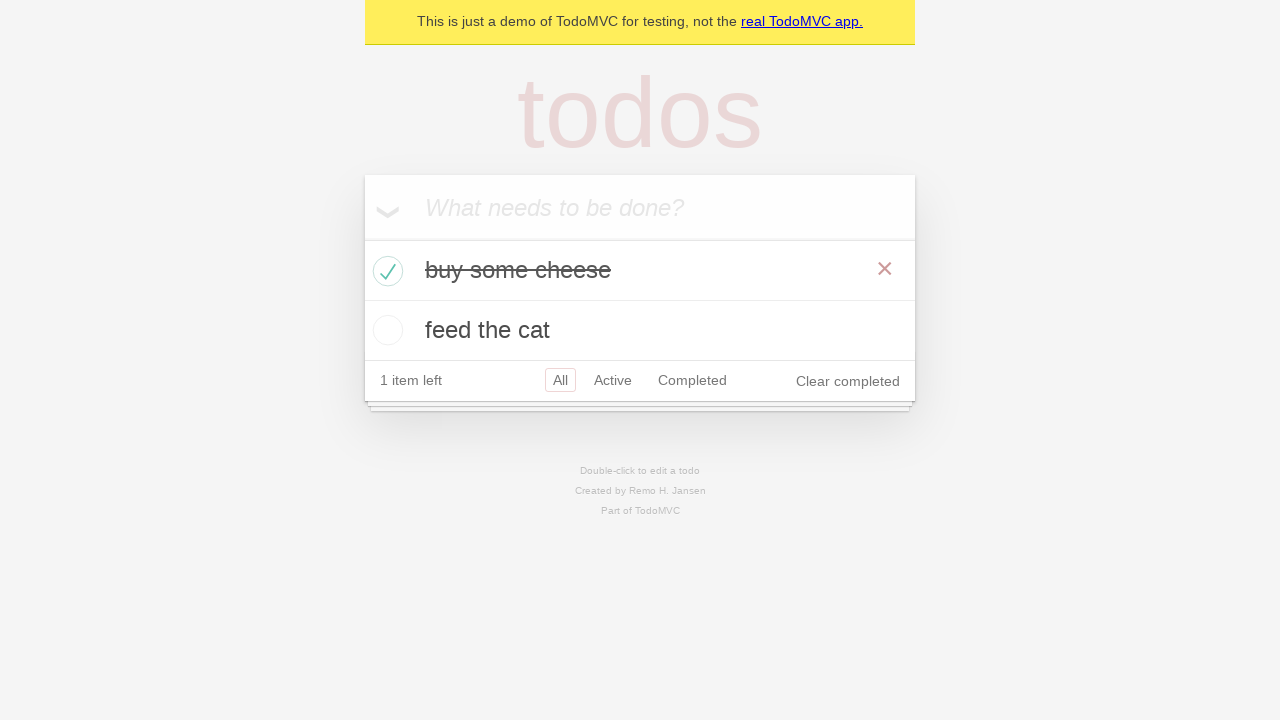

Reloaded page to test data persistence
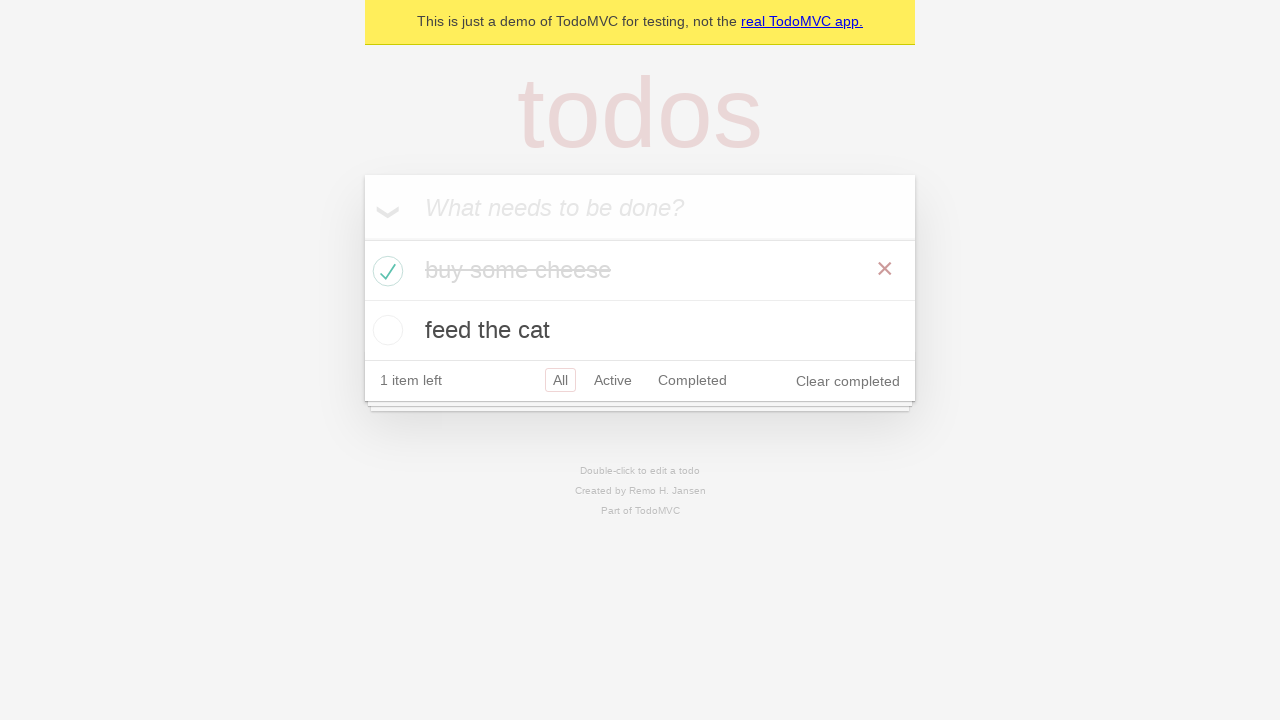

Waited for todos to load after page reload
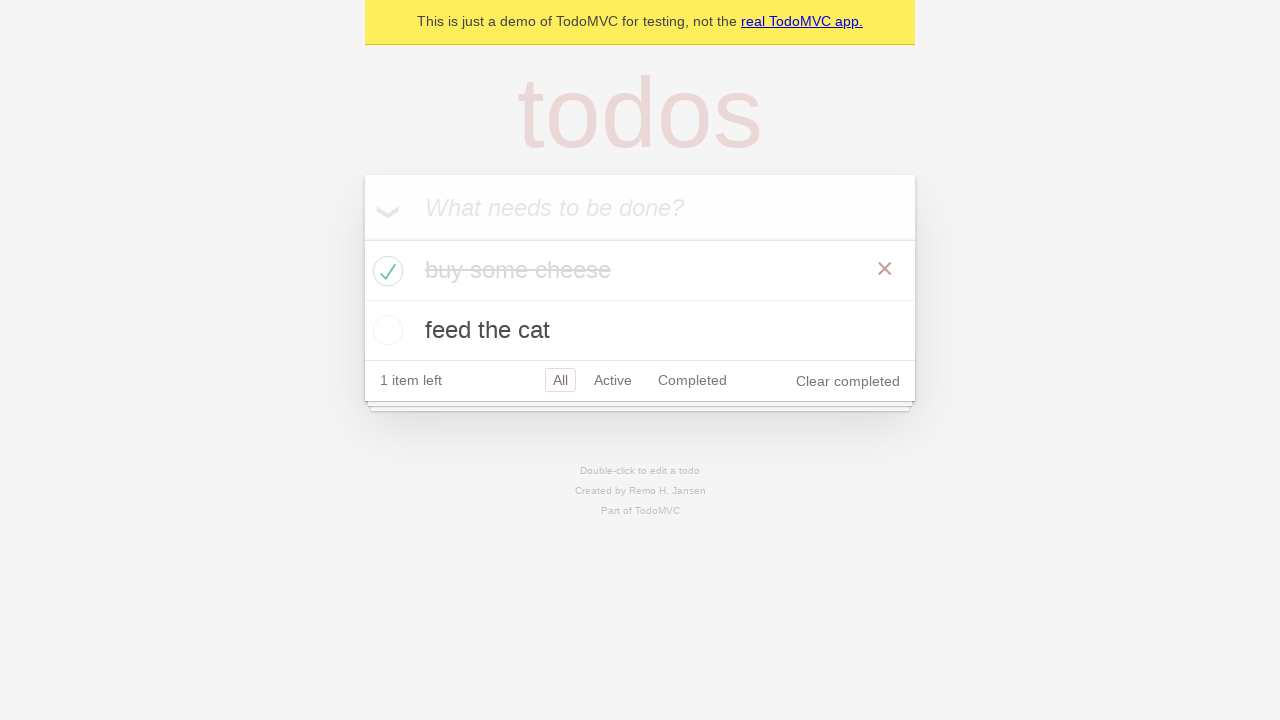

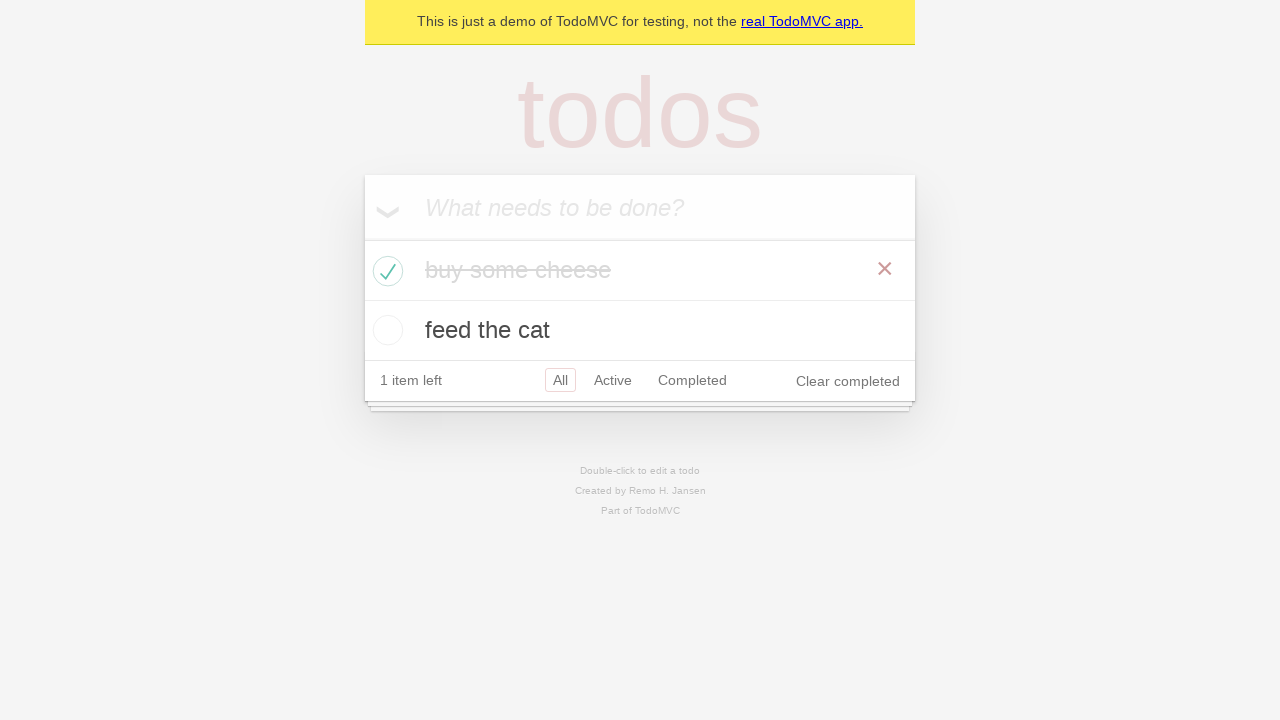